Navigates to iamai.no website and retrieves the page title to verify successful page load

Starting URL: http://iamai.no

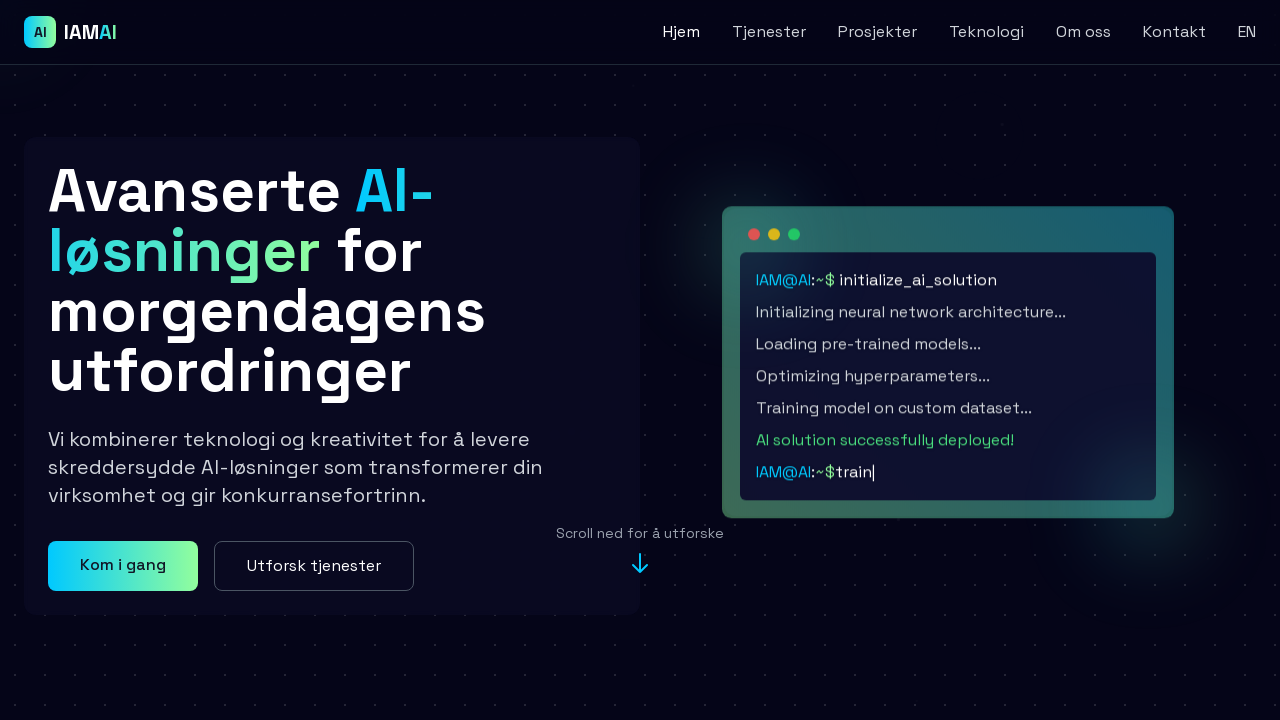

Waited for page DOM content to load
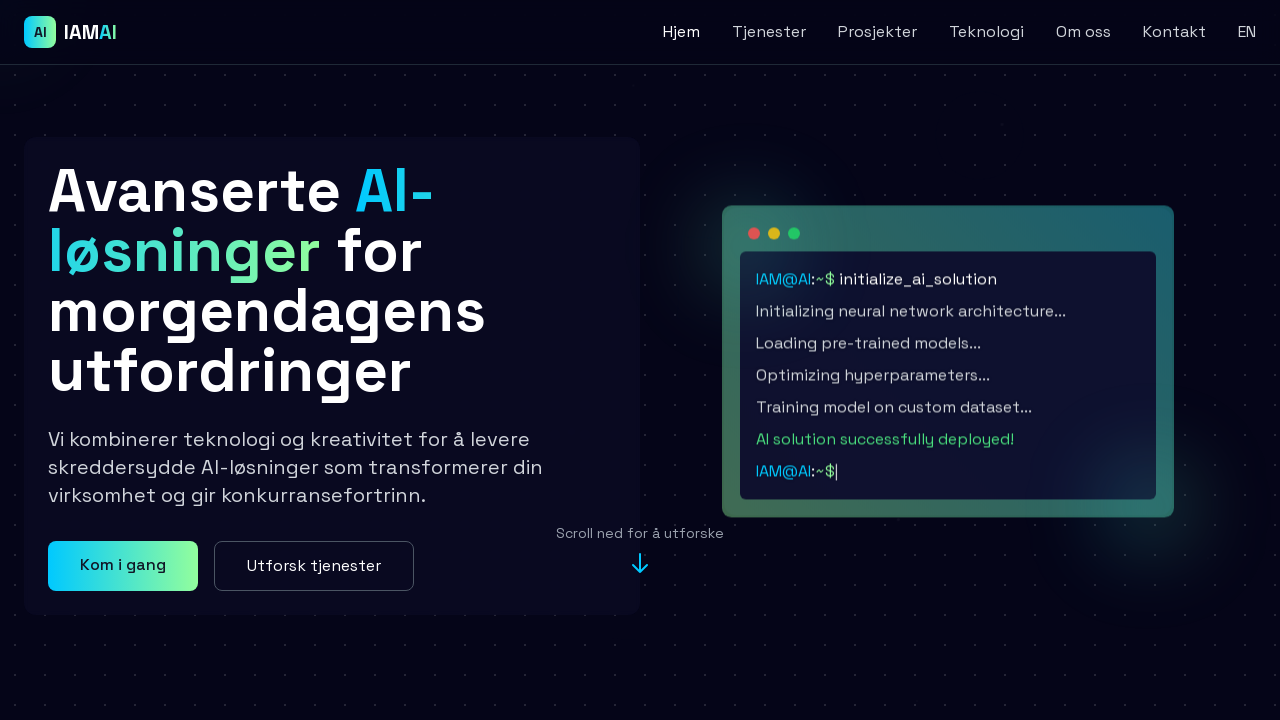

Retrieved page title: IAM AI | Norges ledende AI-løsningsleverandør
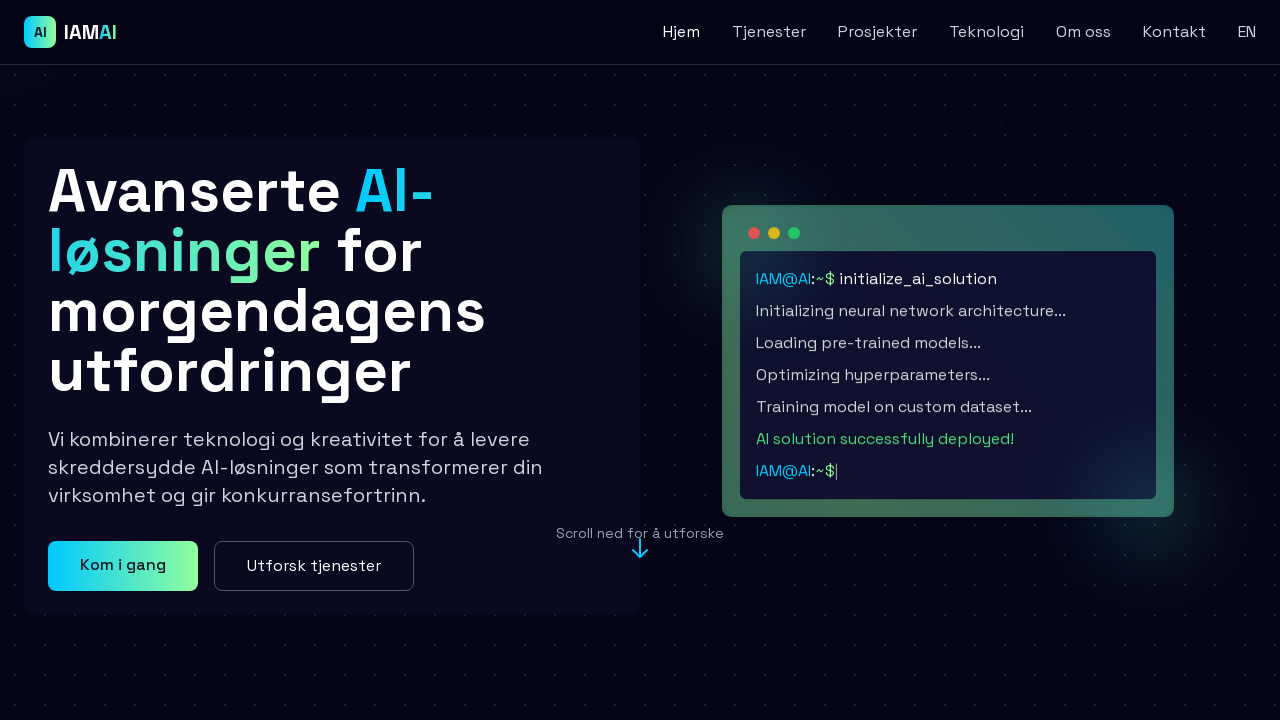

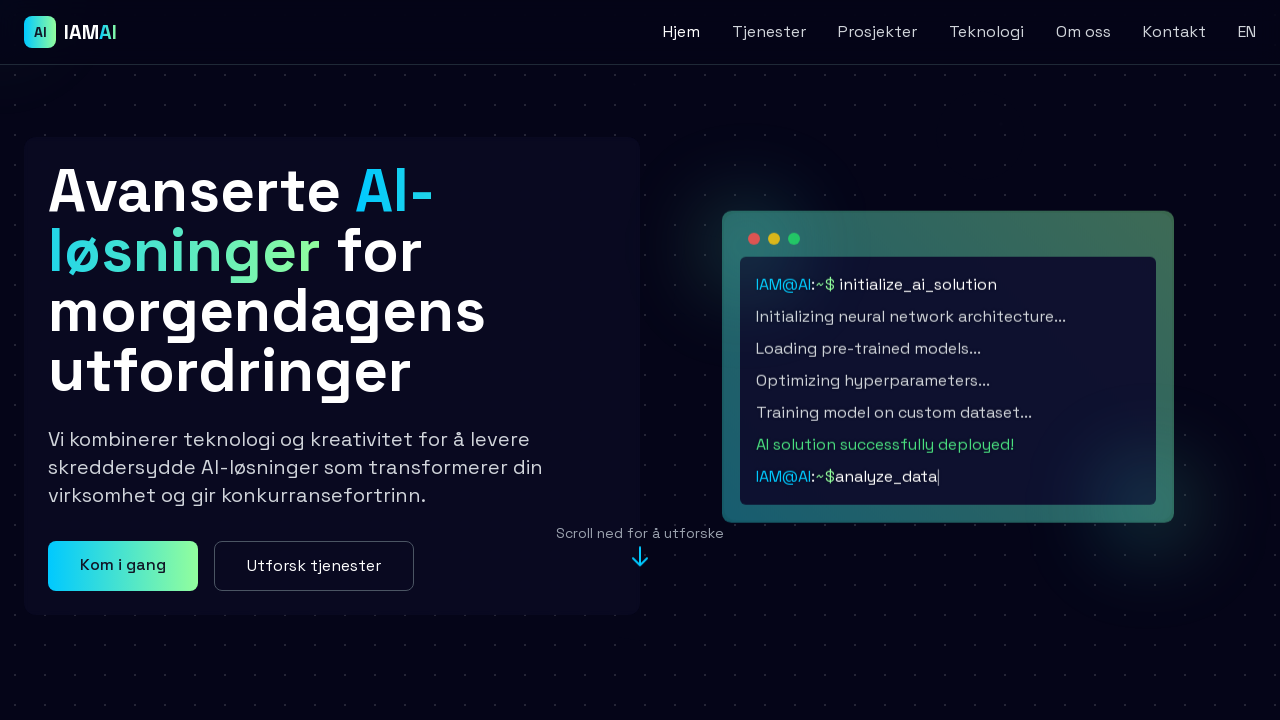